Checks if a checkbox is selected on a dropdown practice page

Starting URL: https://rahulshettyacademy.com/dropdownsPractise/

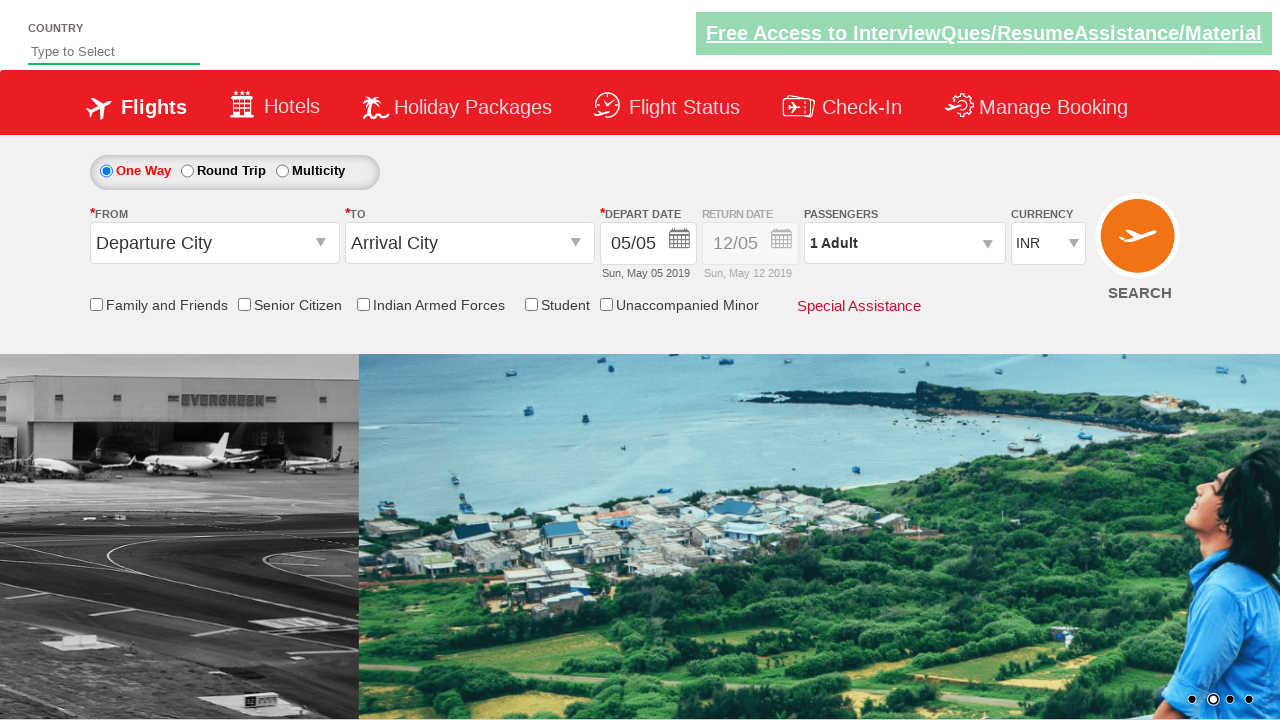

Navigated to dropdown practice page
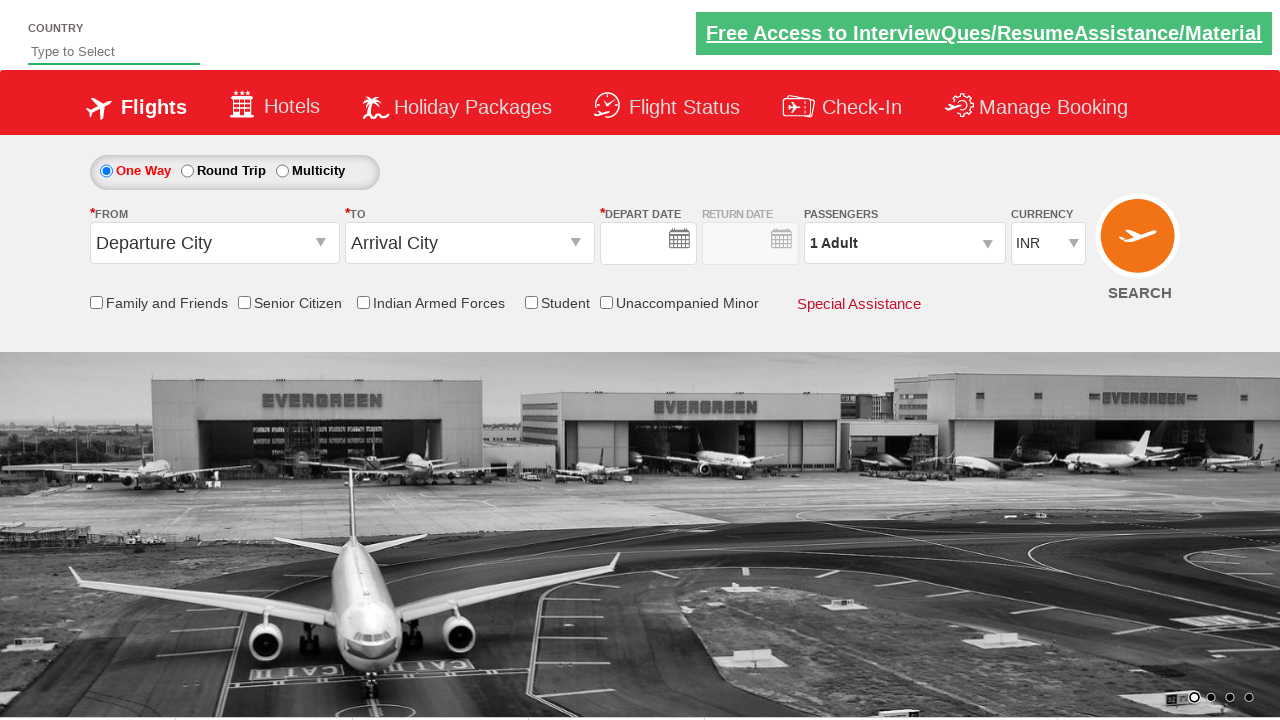

Checked if friends and family checkbox is selected
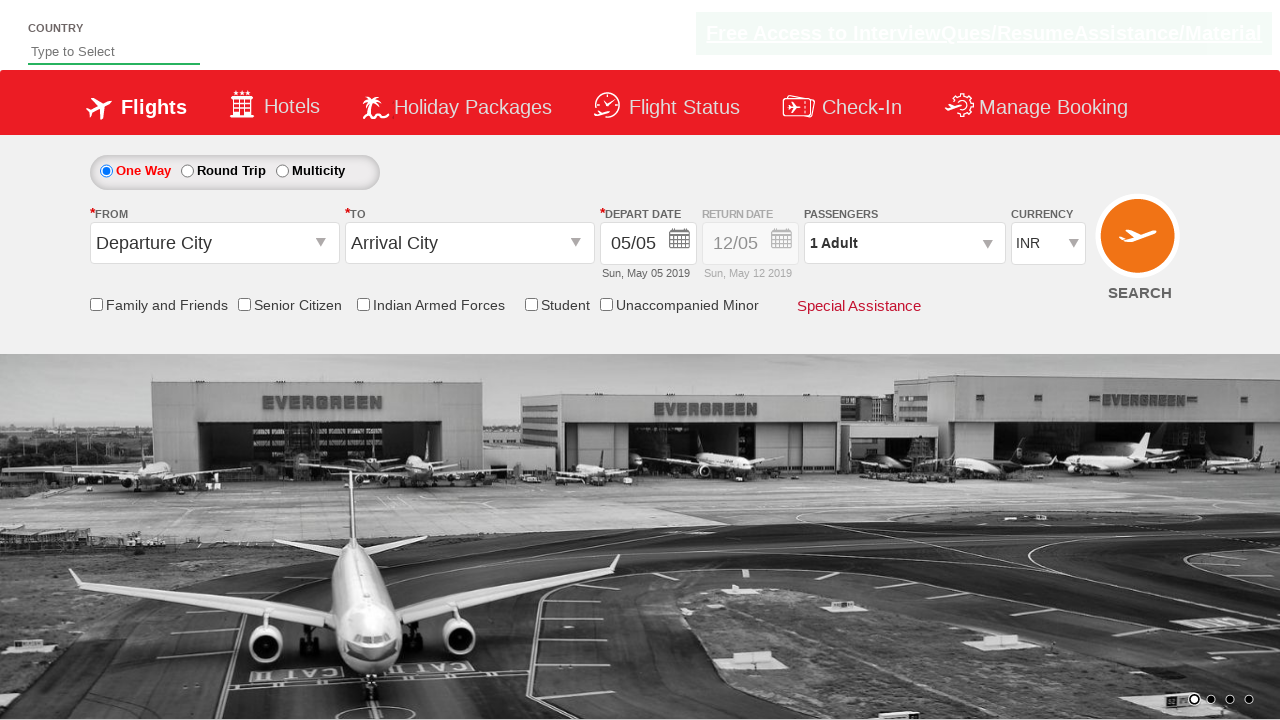

Checkbox selection status: False
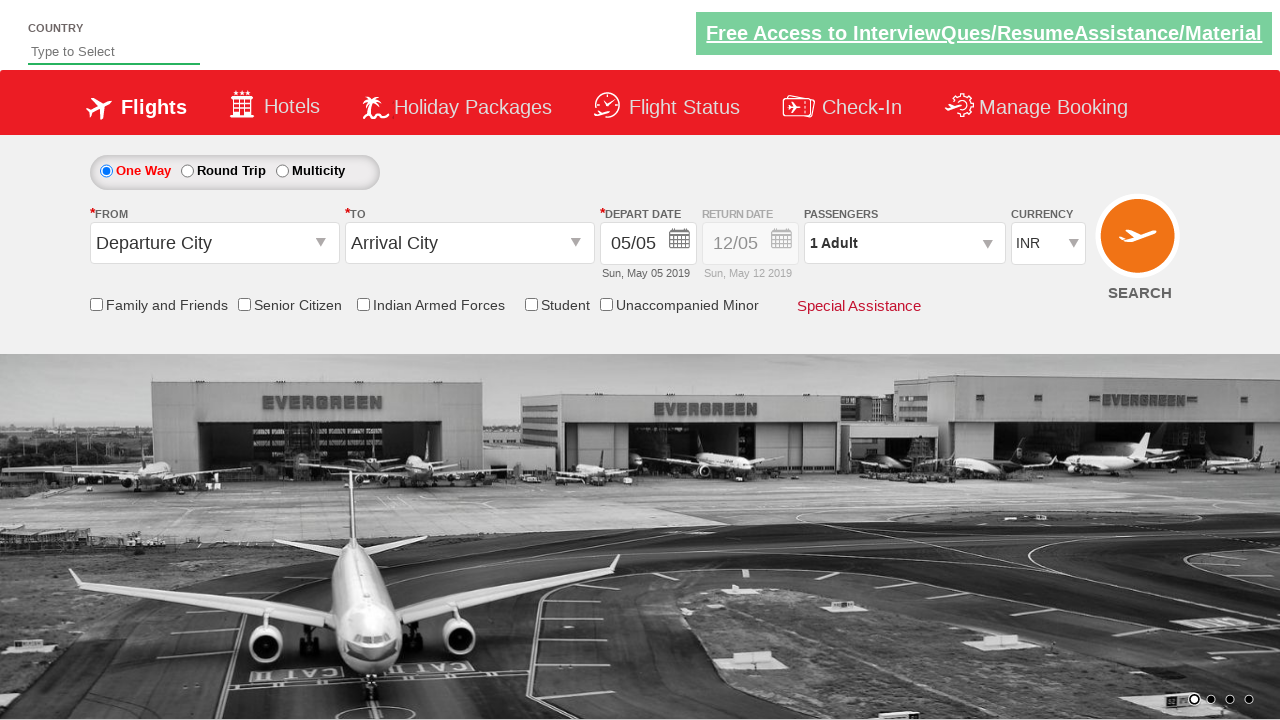

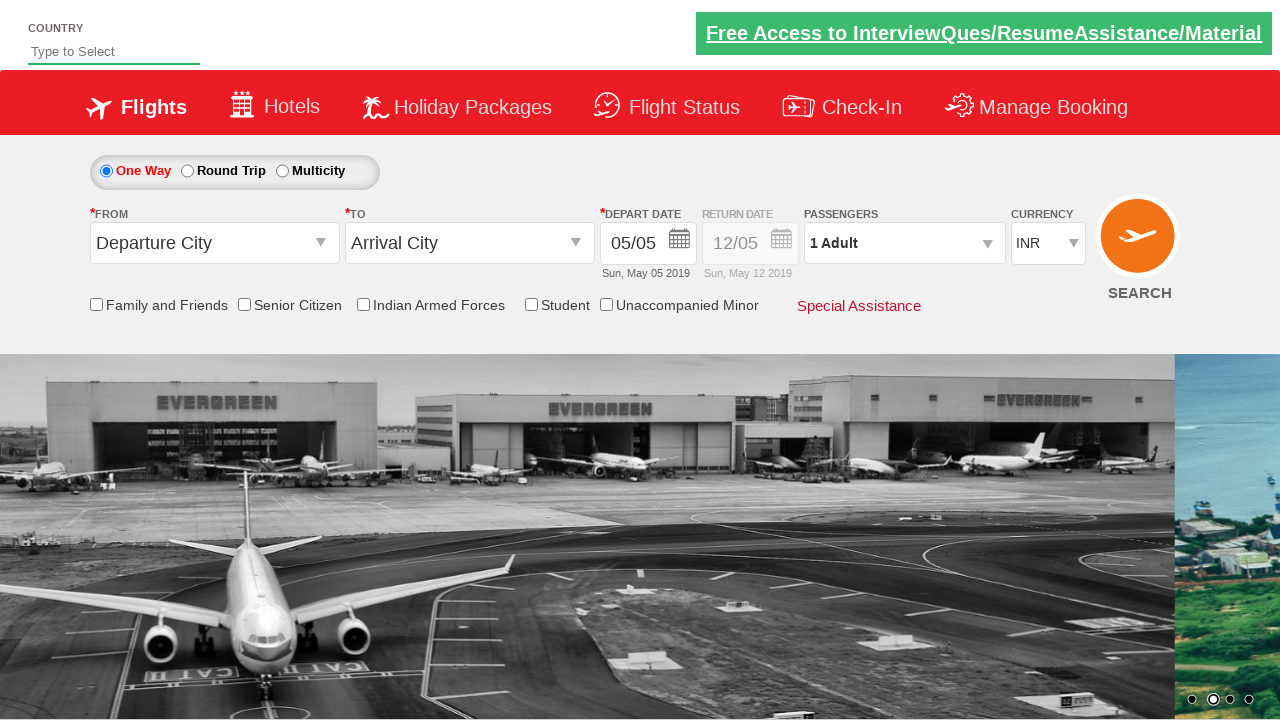